Tests mouse actions (double-click, right-click, and regular click) on buttons and verifies that corresponding confirmation messages are displayed after each action.

Starting URL: https://demoqa.com/buttons

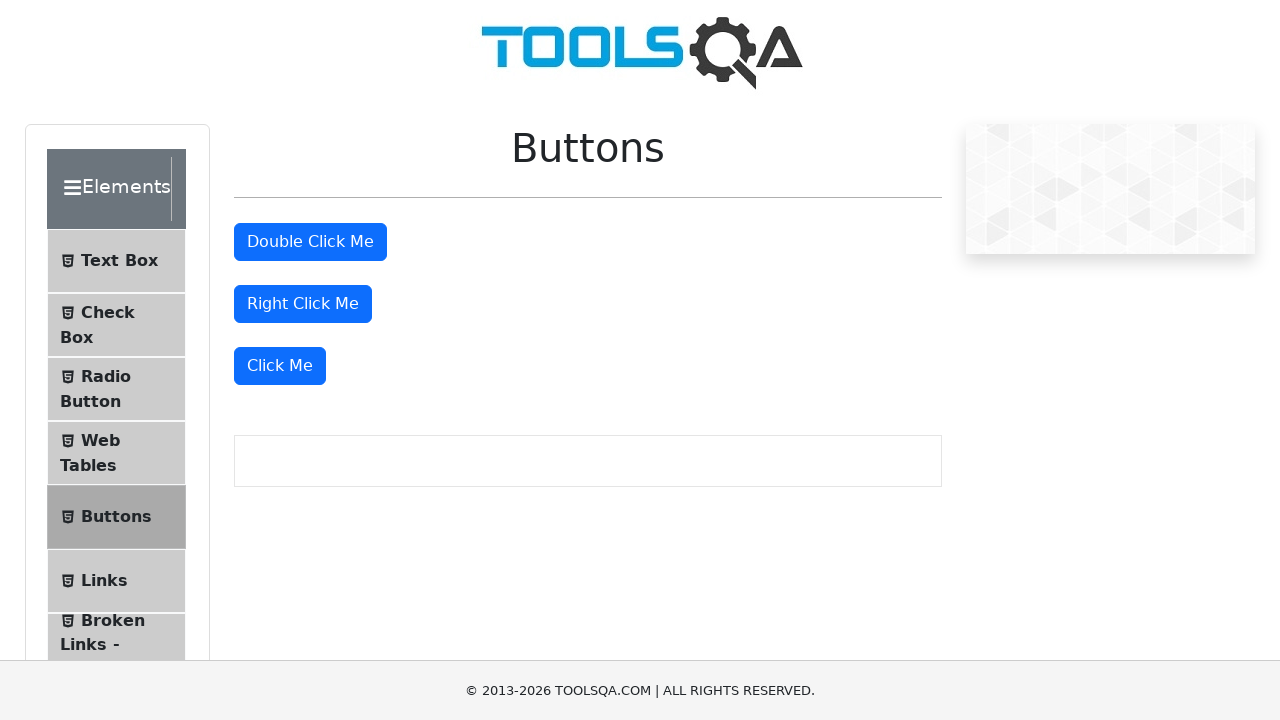

Double-clicked the 'Double Click Me' button at (310, 242) on #doubleClickBtn
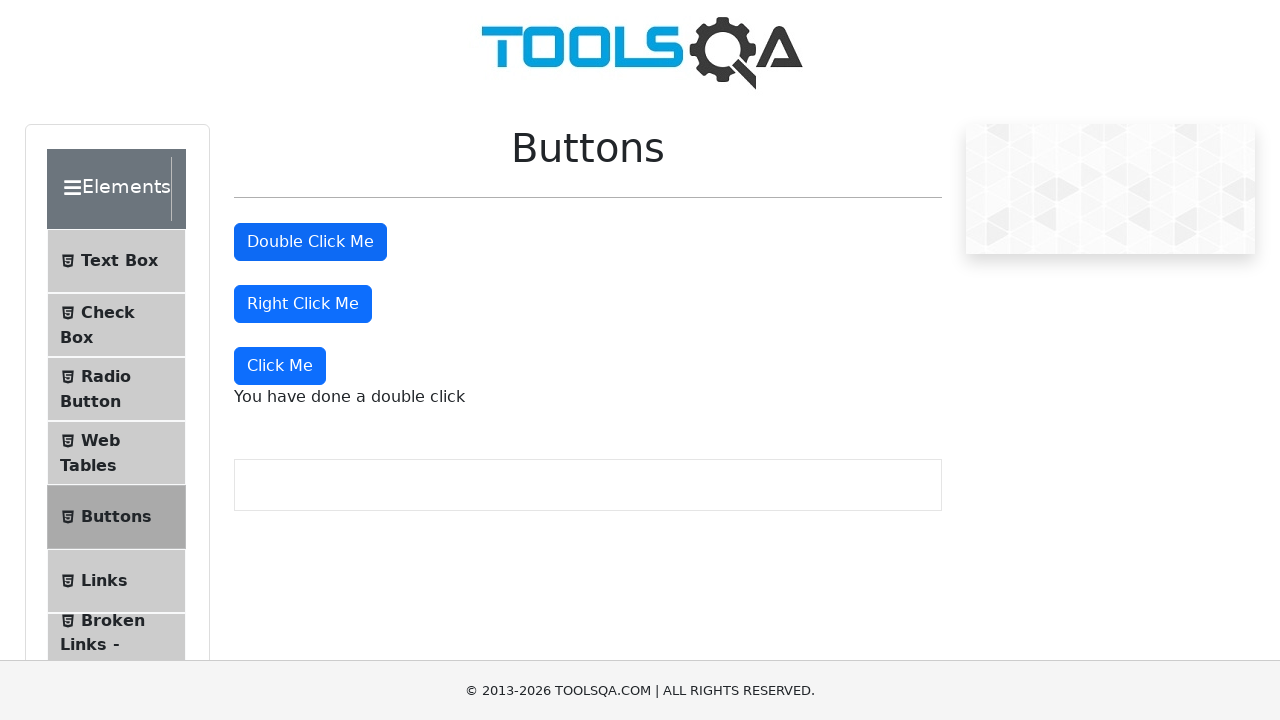

Right-clicked the 'Right Click Me' button at (303, 304) on #rightClickBtn
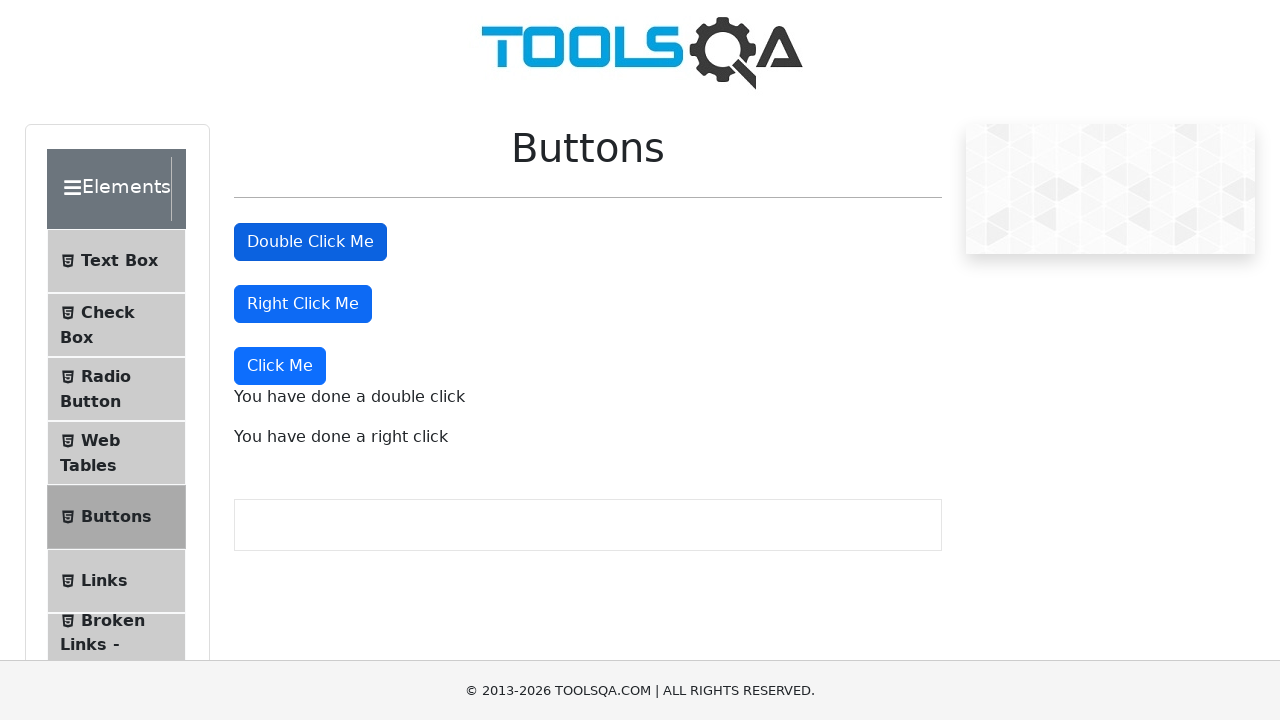

Clicked the dynamic click button at (280, 366) on xpath=//div[@class='mt-4'][2]/button
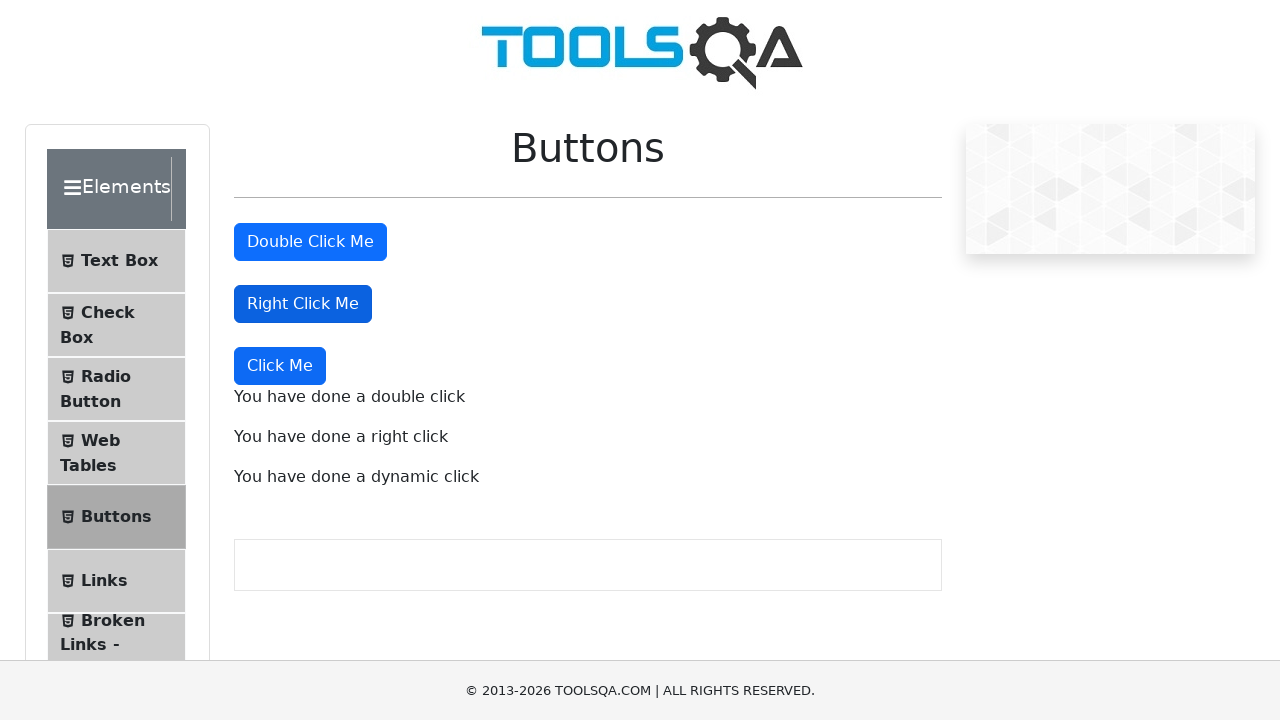

Double-click confirmation message became visible
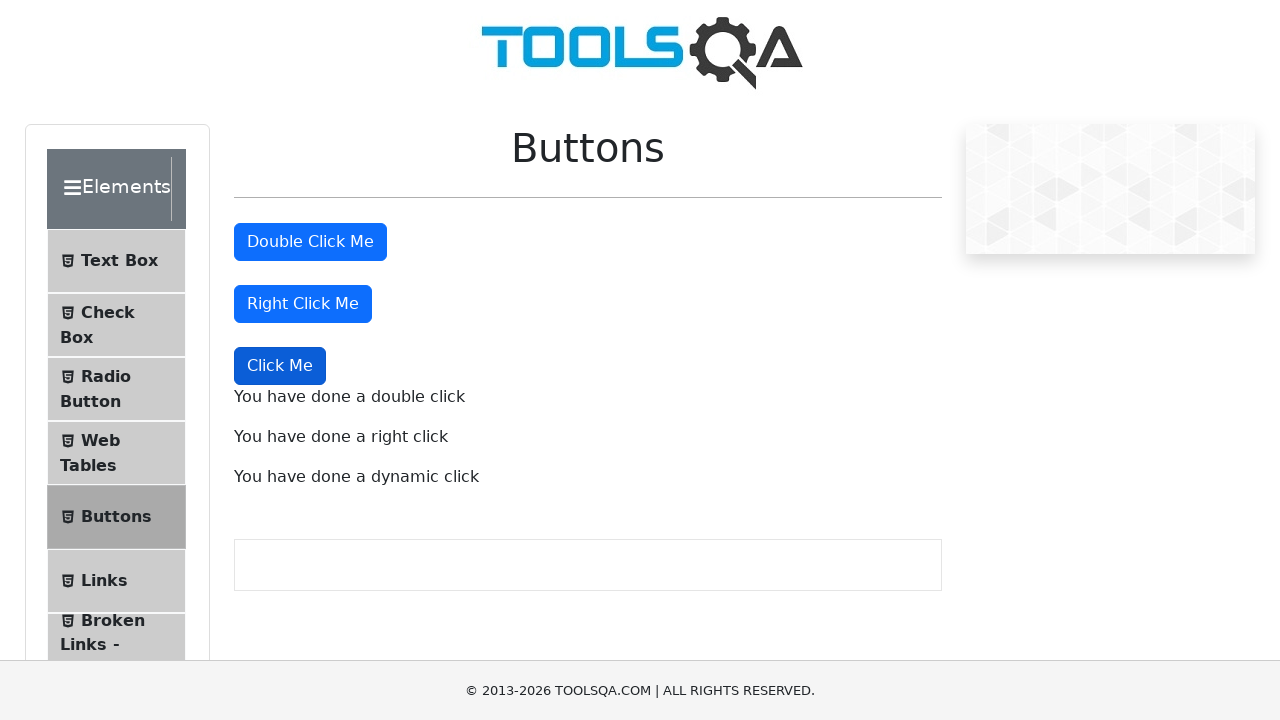

Right-click confirmation message became visible
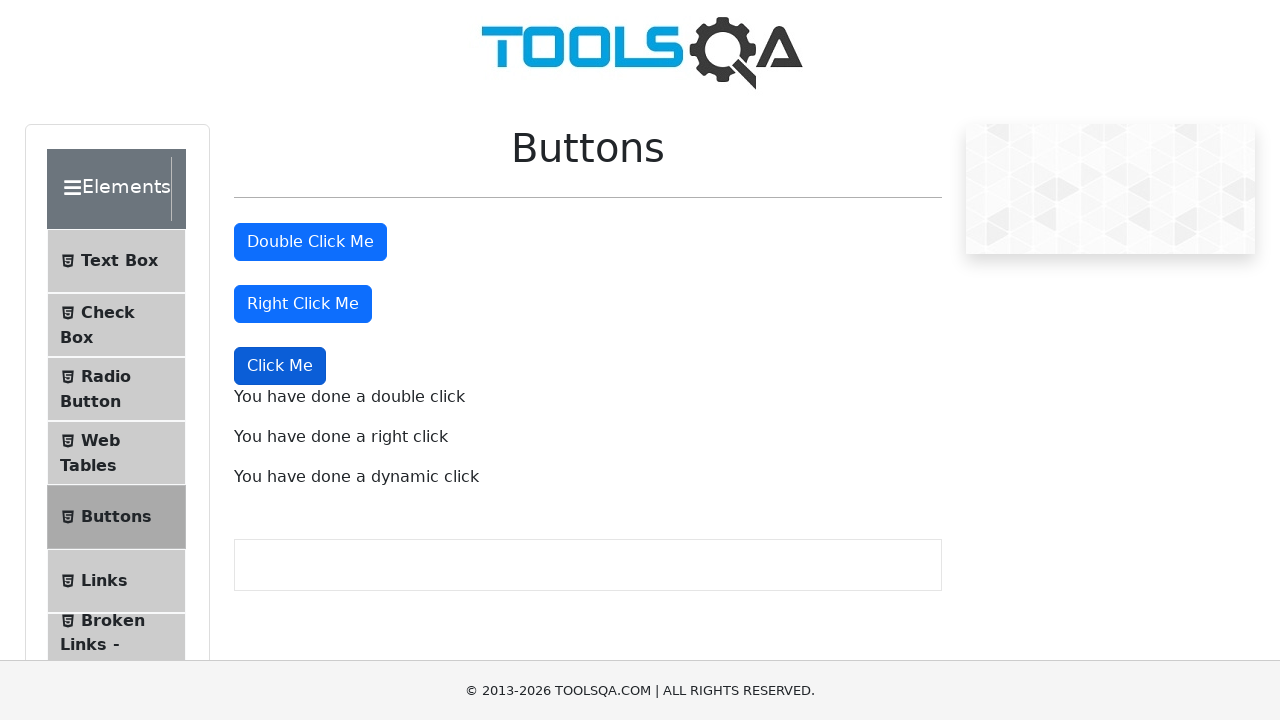

Dynamic click confirmation message became visible
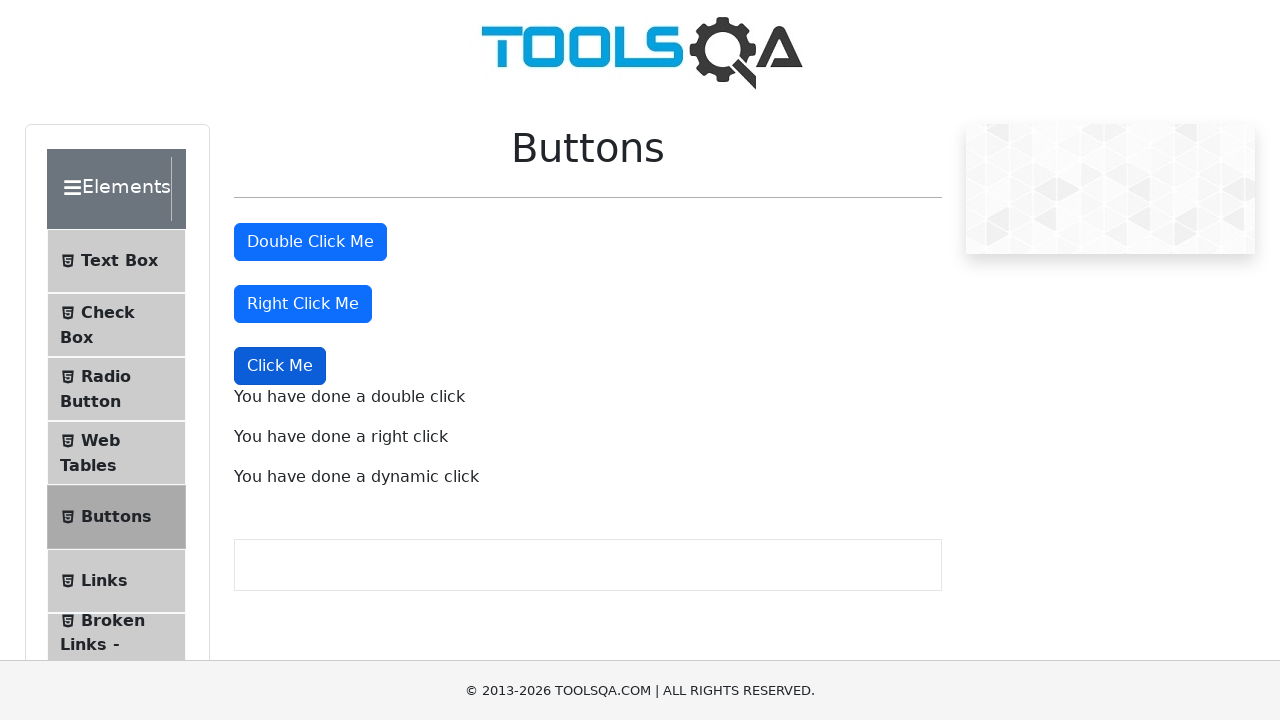

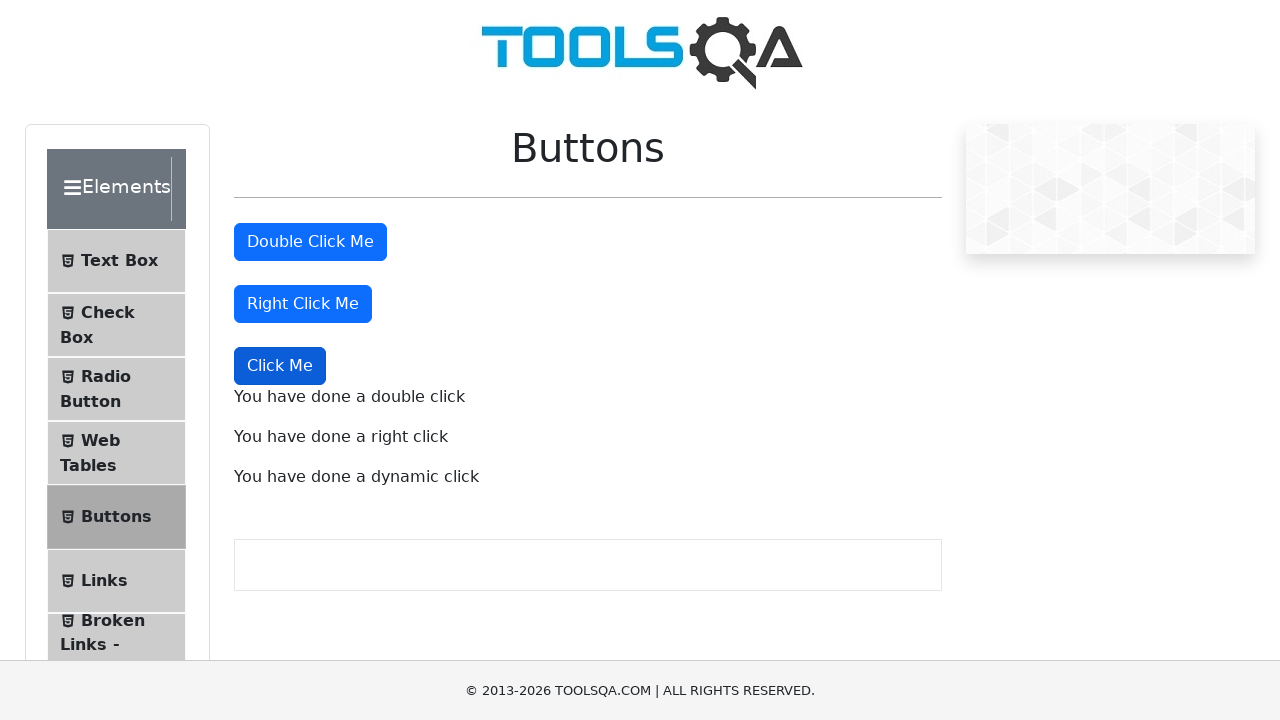